Tests that a todo item is removed when edited to an empty string.

Starting URL: https://demo.playwright.dev/todomvc

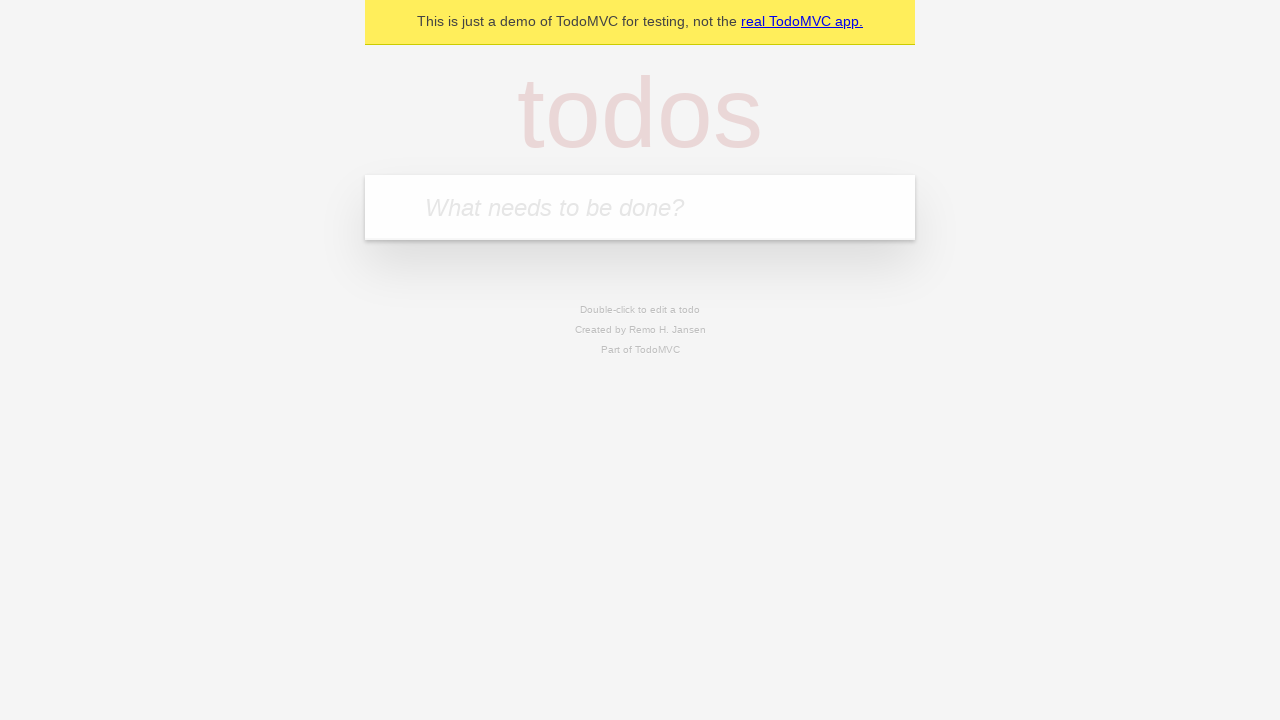

Filled first todo input with 'buy some cheese' on internal:attr=[placeholder="What needs to be done?"i]
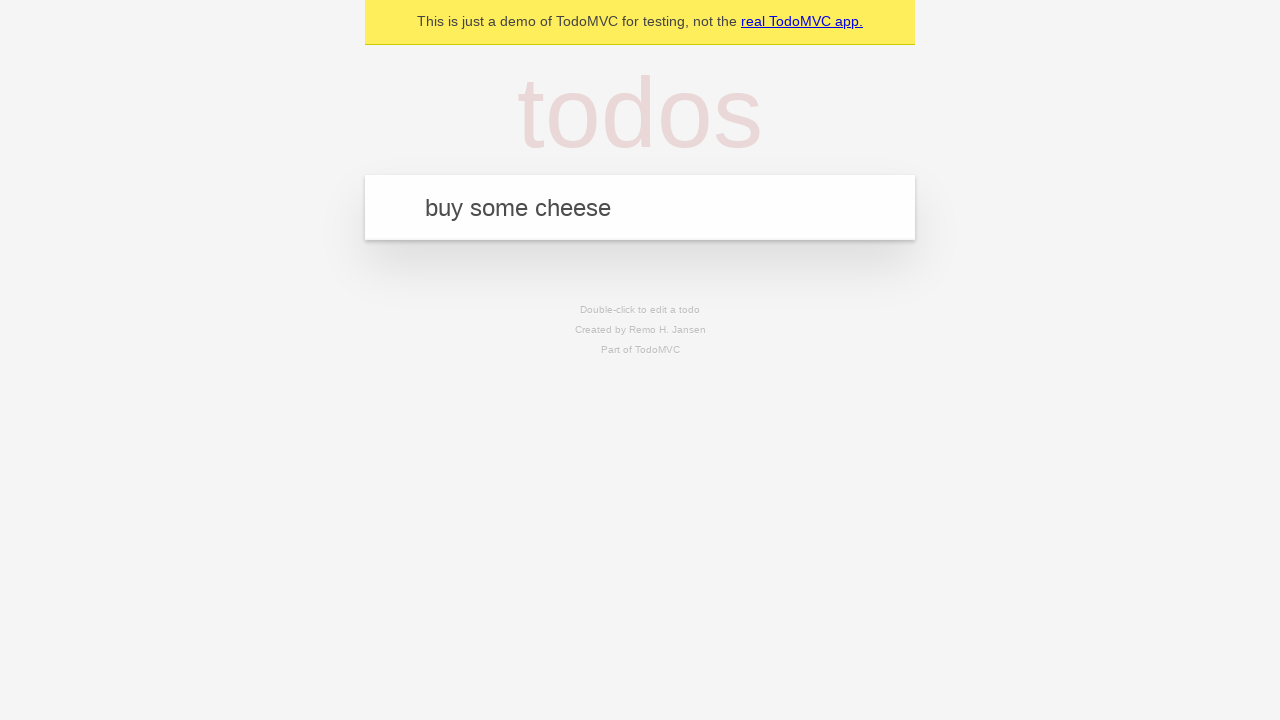

Pressed Enter to create first todo item on internal:attr=[placeholder="What needs to be done?"i]
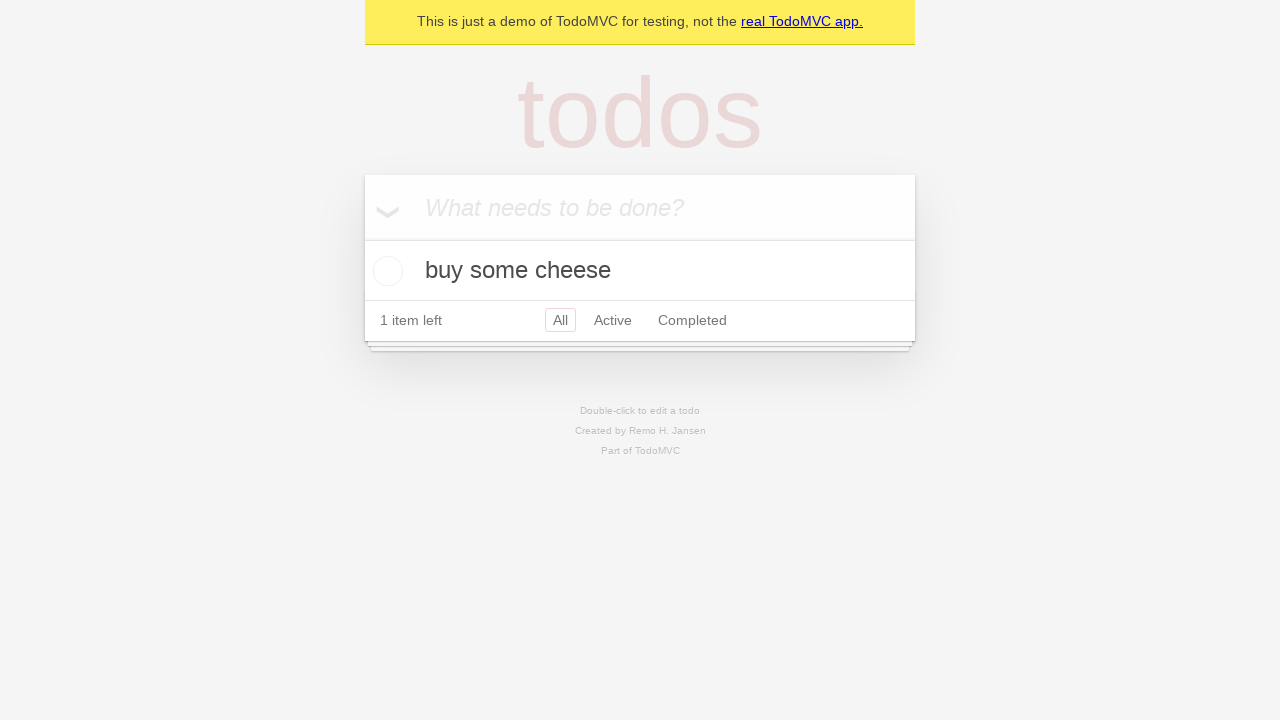

Filled second todo input with 'feed the cat' on internal:attr=[placeholder="What needs to be done?"i]
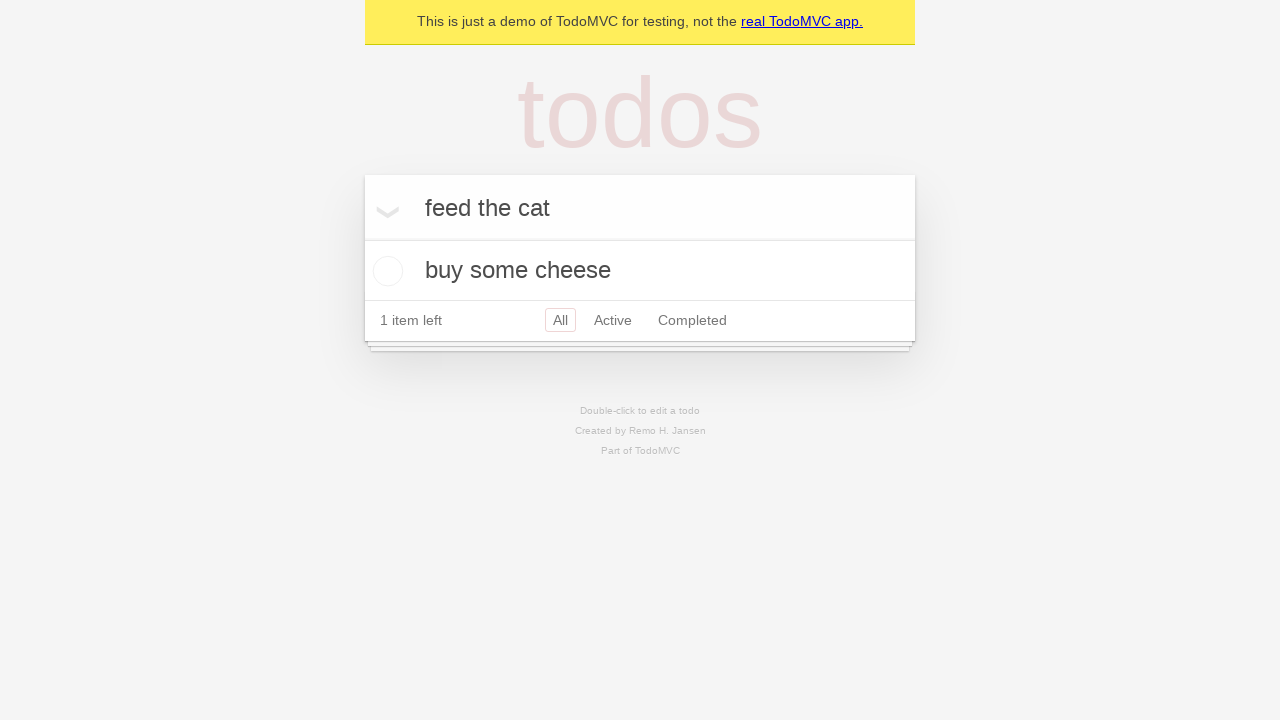

Pressed Enter to create second todo item on internal:attr=[placeholder="What needs to be done?"i]
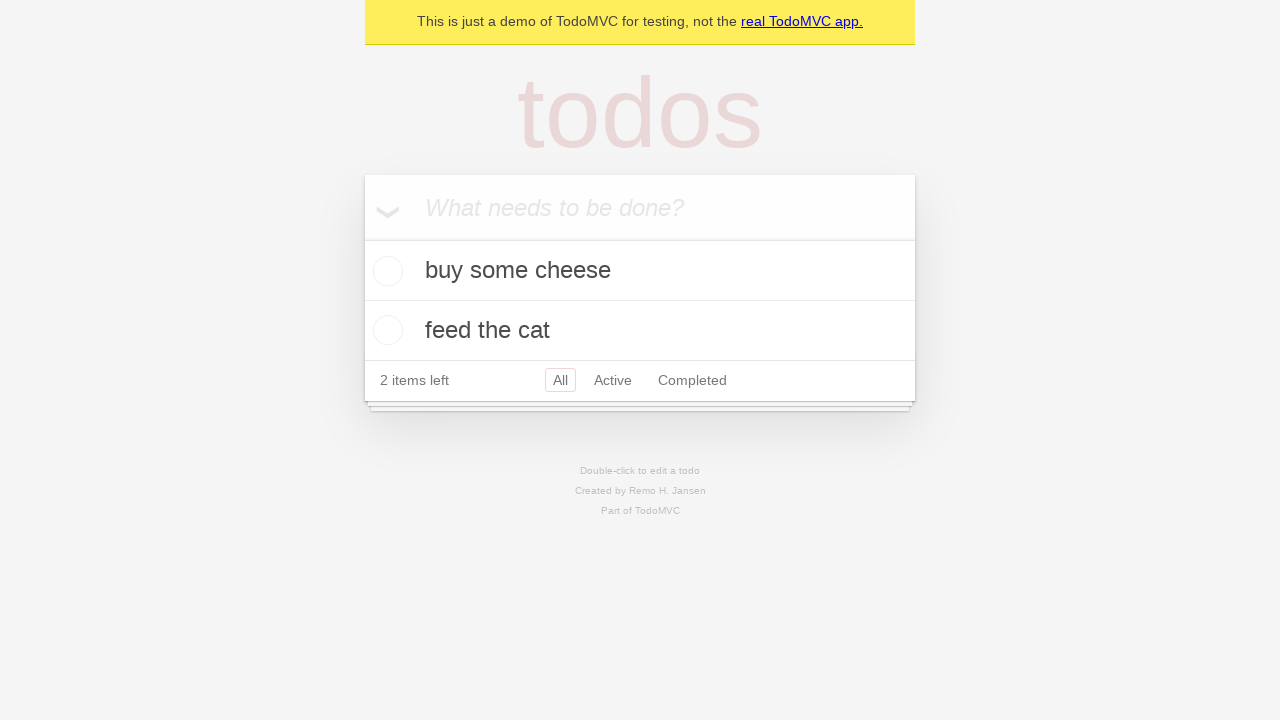

Filled third todo input with 'book a doctors appointment' on internal:attr=[placeholder="What needs to be done?"i]
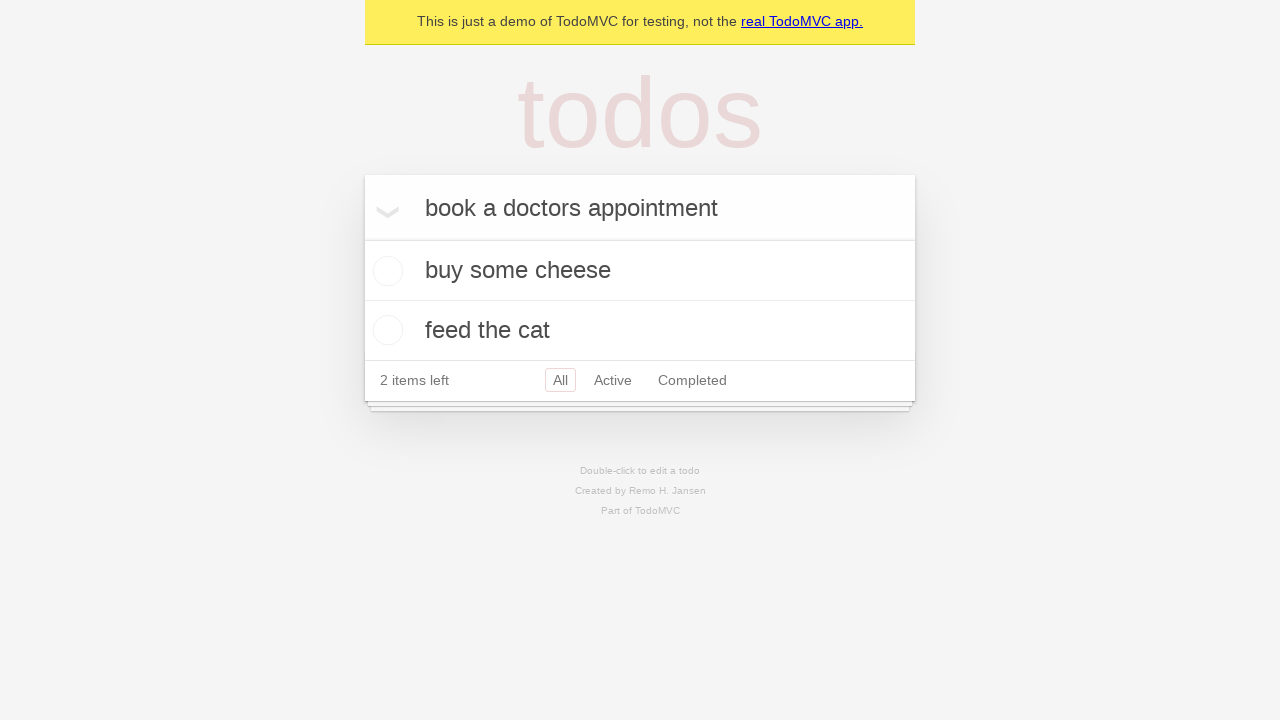

Pressed Enter to create third todo item on internal:attr=[placeholder="What needs to be done?"i]
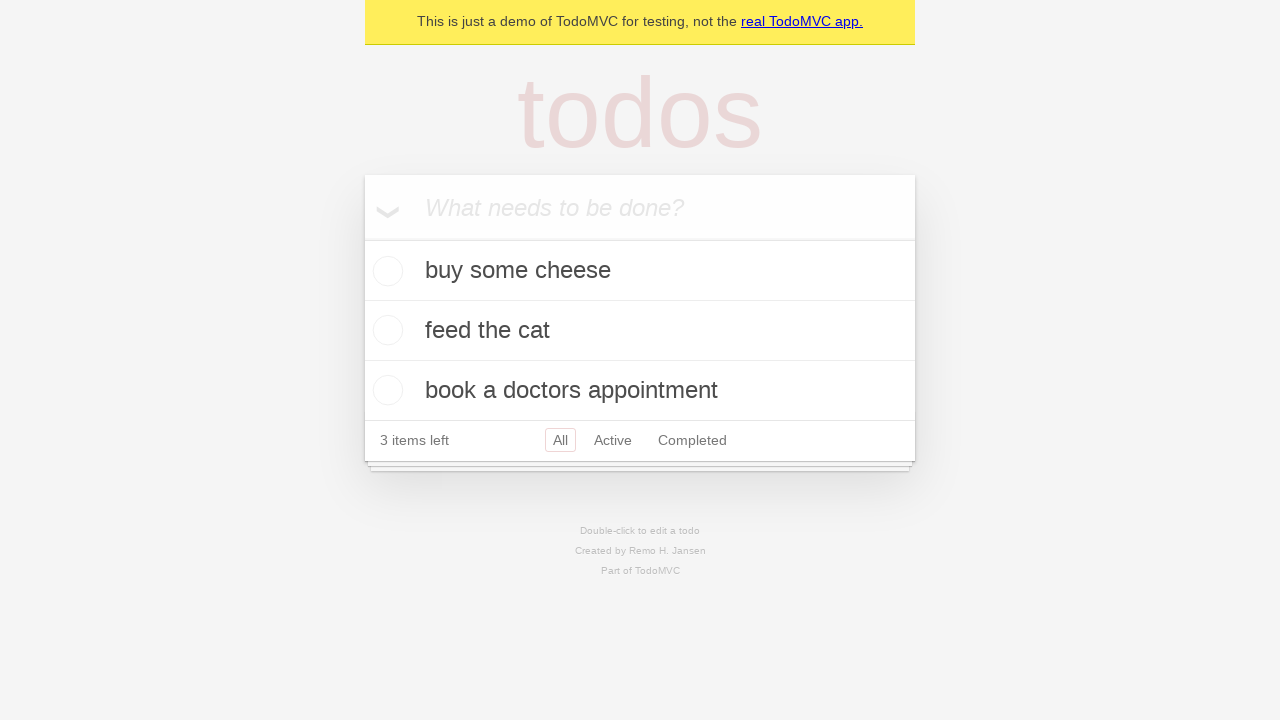

Located all todo items
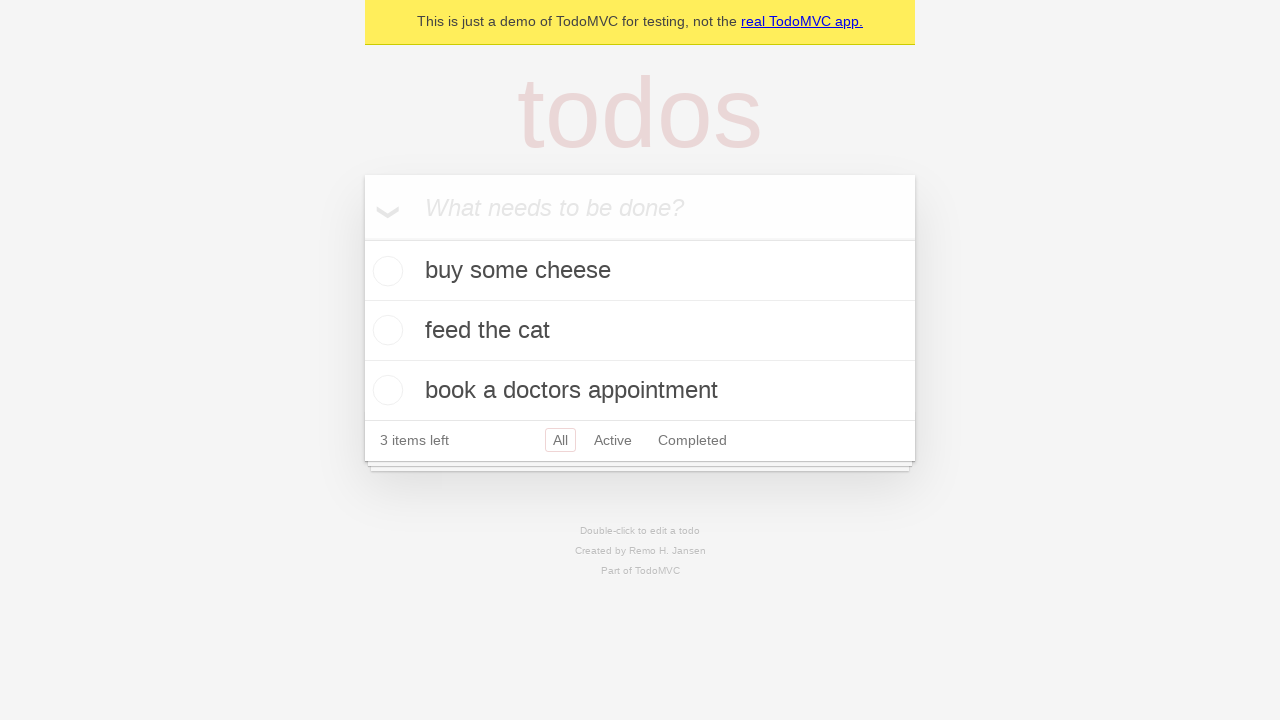

Double-clicked second todo item to enter edit mode at (640, 331) on internal:testid=[data-testid="todo-item"s] >> nth=1
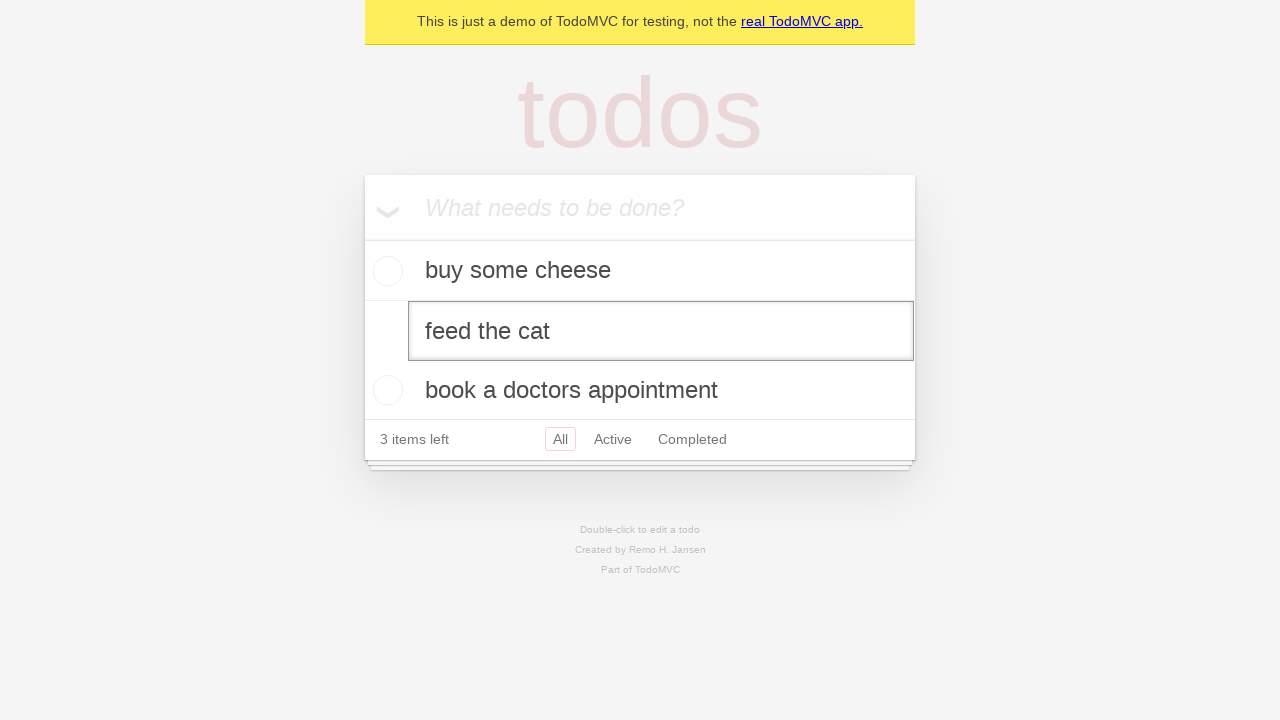

Cleared the second todo item text to empty string on internal:testid=[data-testid="todo-item"s] >> nth=1 >> internal:role=textbox[nam
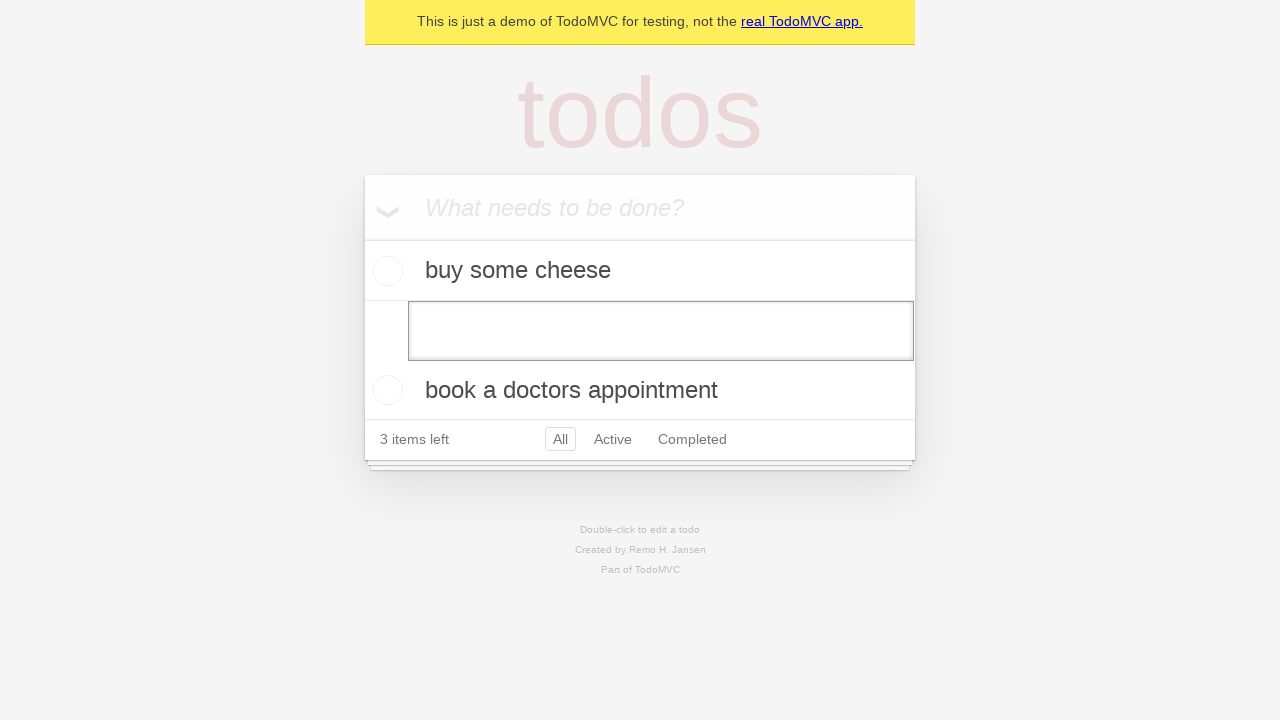

Pressed Enter to confirm empty edit and remove todo item on internal:testid=[data-testid="todo-item"s] >> nth=1 >> internal:role=textbox[nam
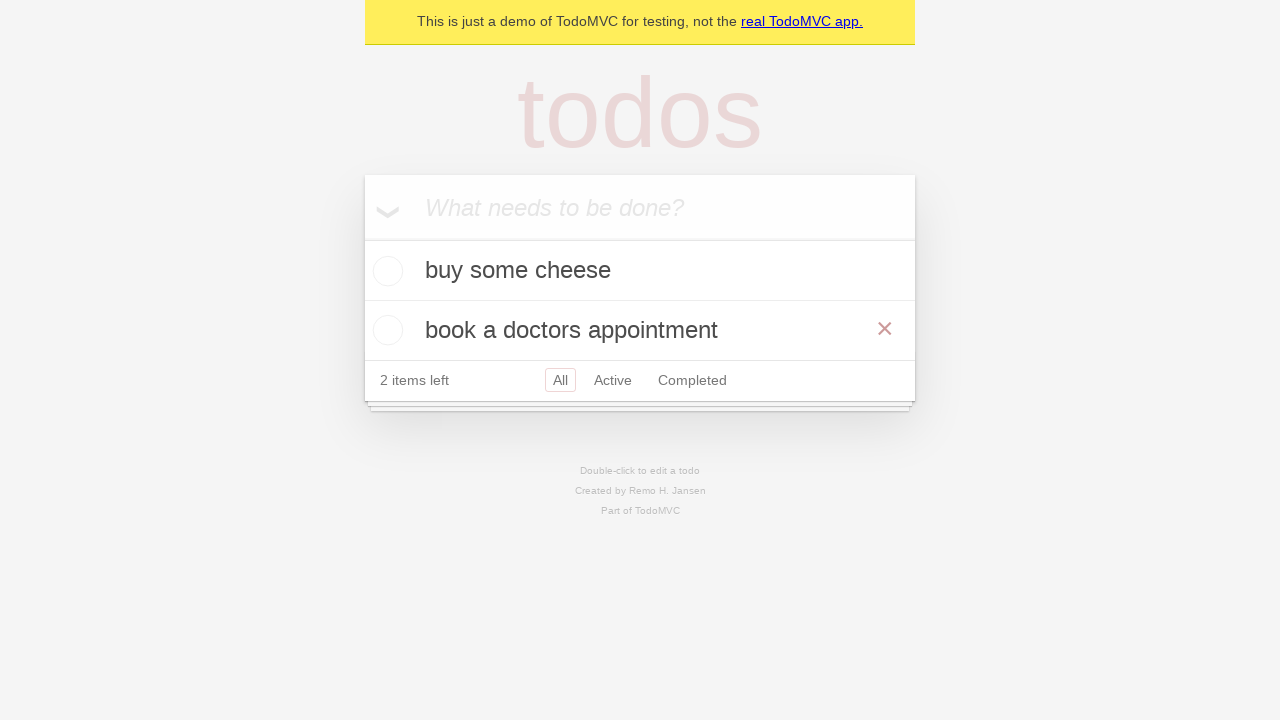

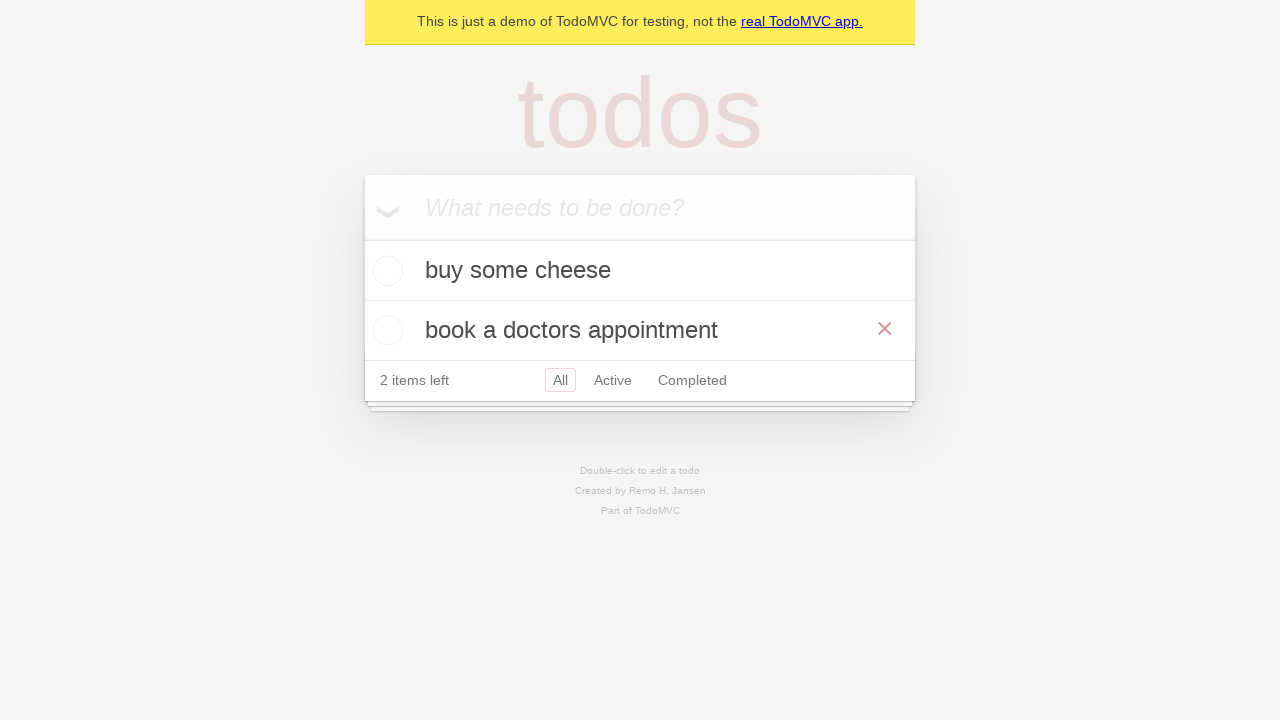